Tests registration form validation by submitting with an empty name field, expecting an error message about the name field being required

Starting URL: https://automationpratice.com.br/register

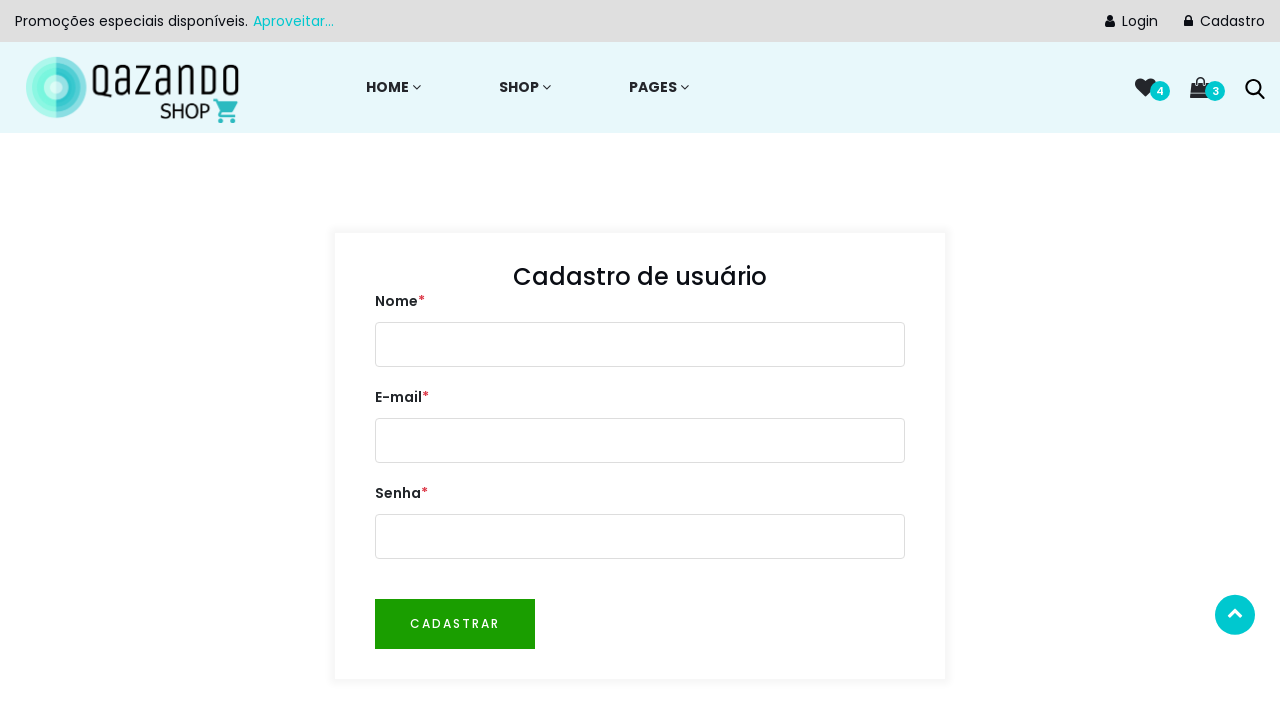

Filled email field with 'teste@teste.com' on #email
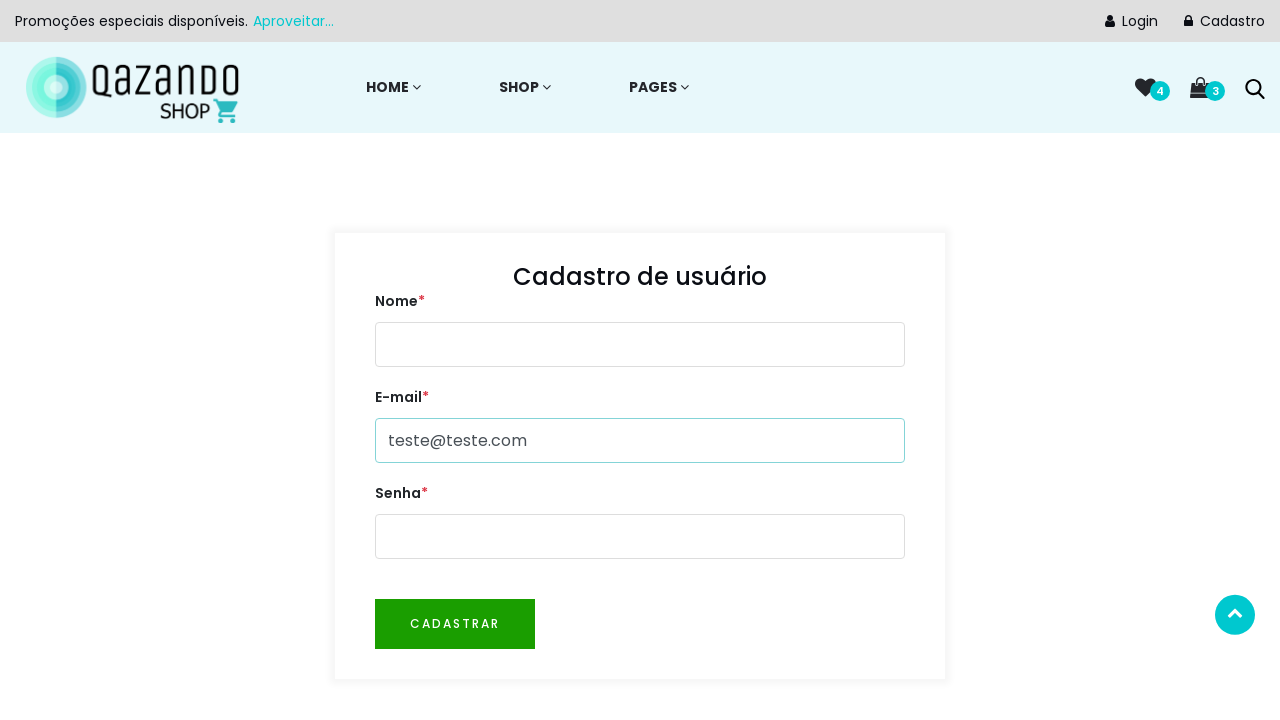

Filled password field with '123456' on #password
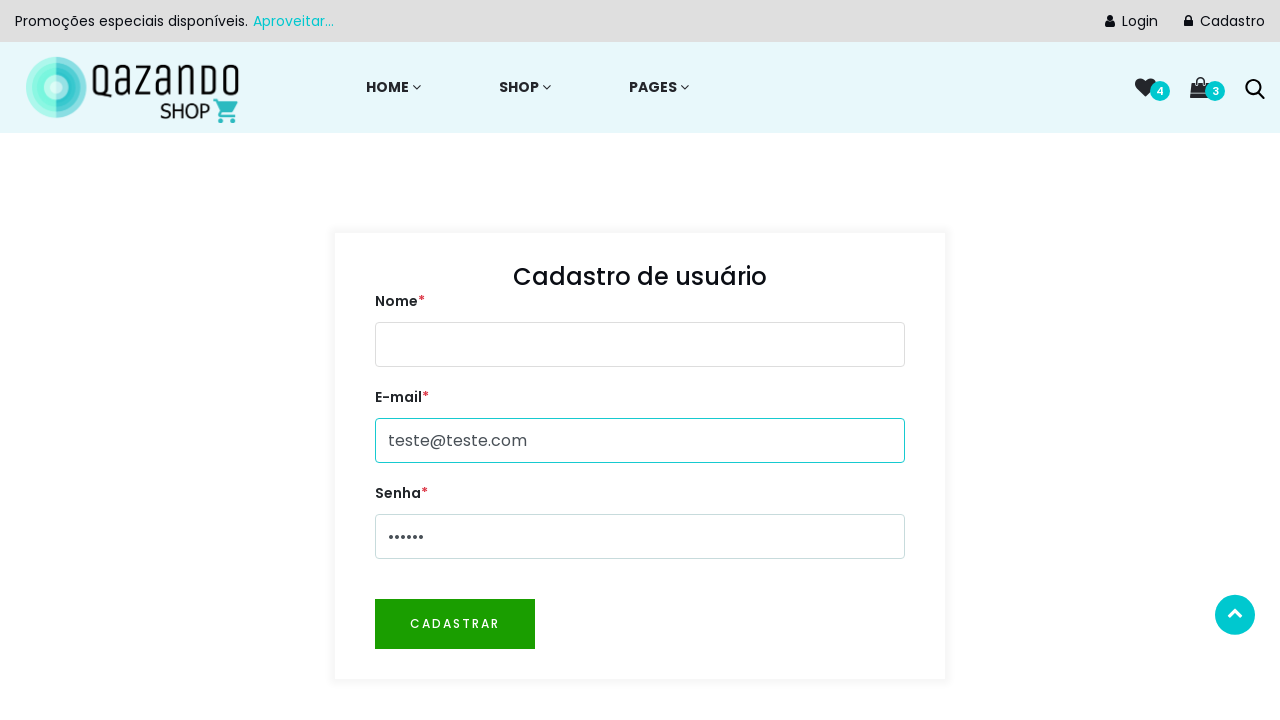

Clicked register button with empty name field at (455, 624) on #btnRegister
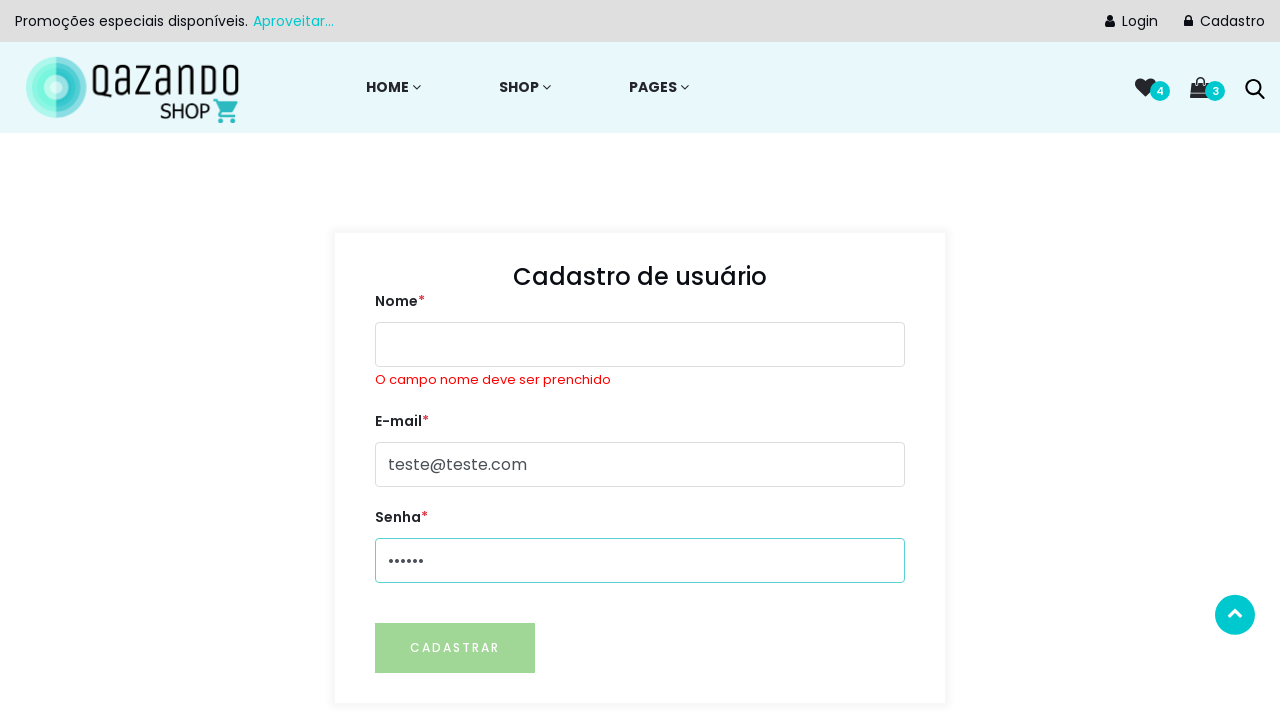

Verified error message 'O campo nome deve ser' is displayed for empty name field
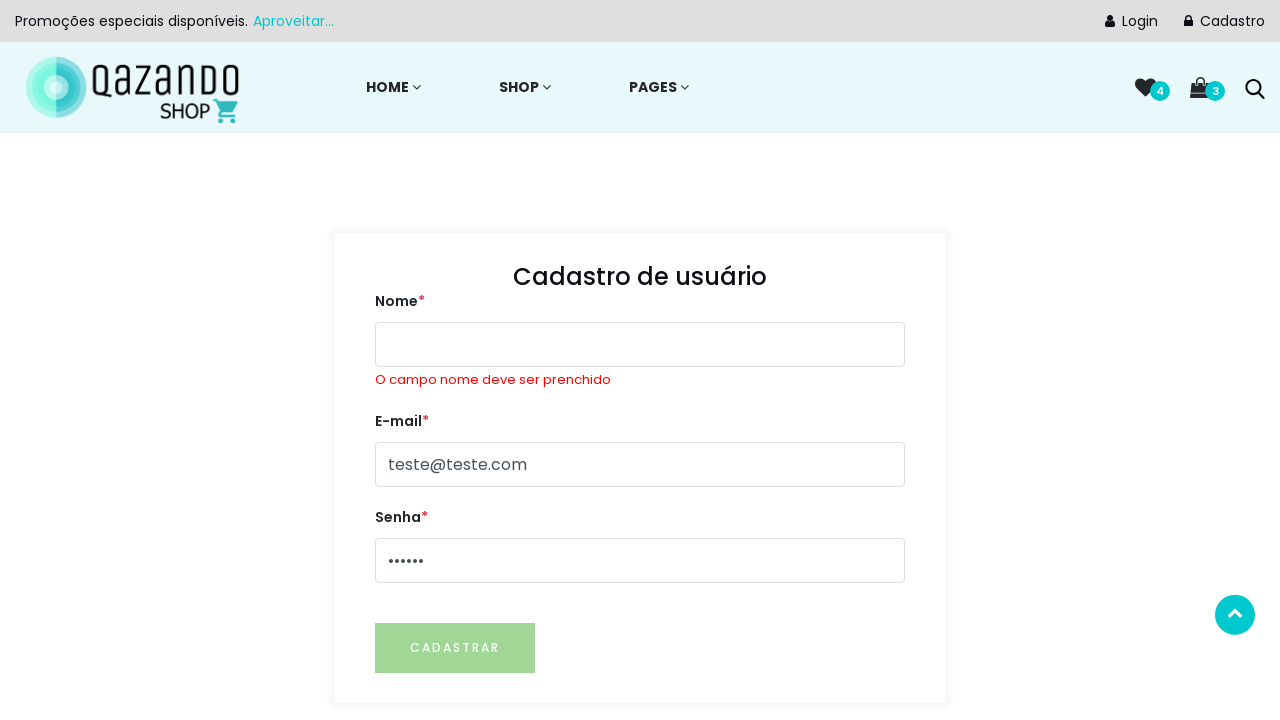

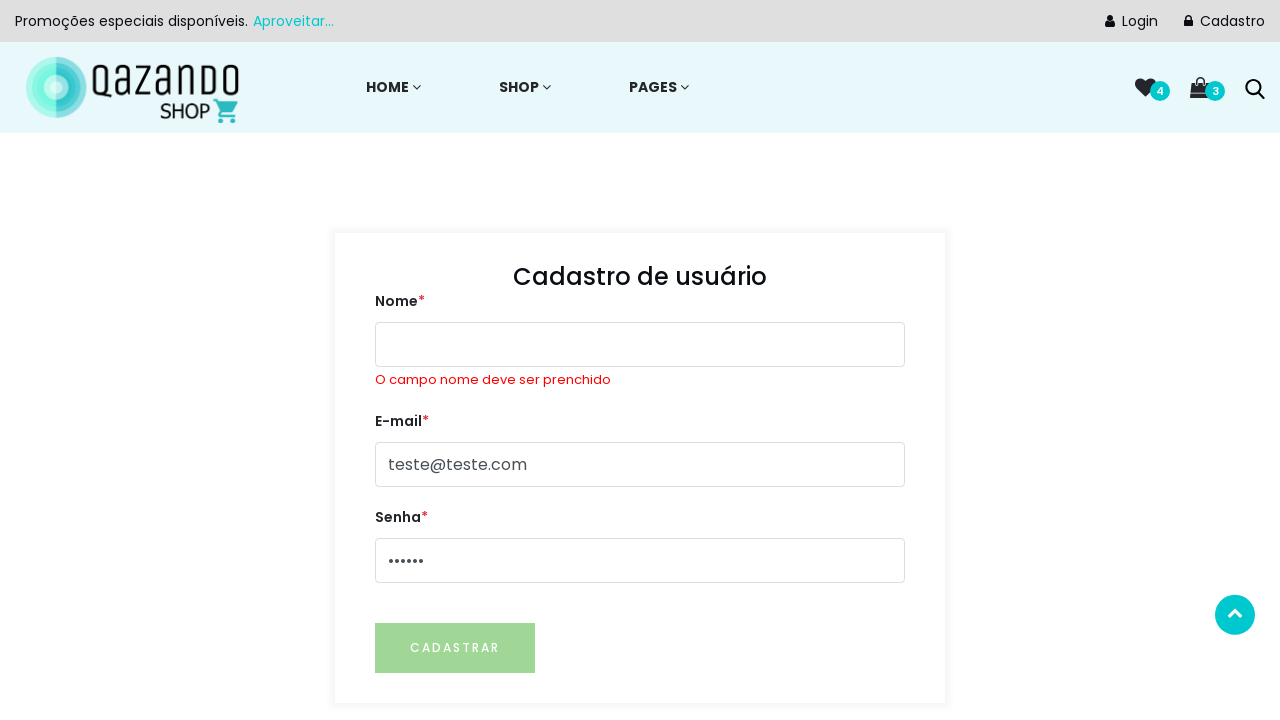